Navigates to a test automation practice page and verifies that all day-of-week checkboxes are displayed on the page

Starting URL: https://testautomationpractice.blogspot.com/

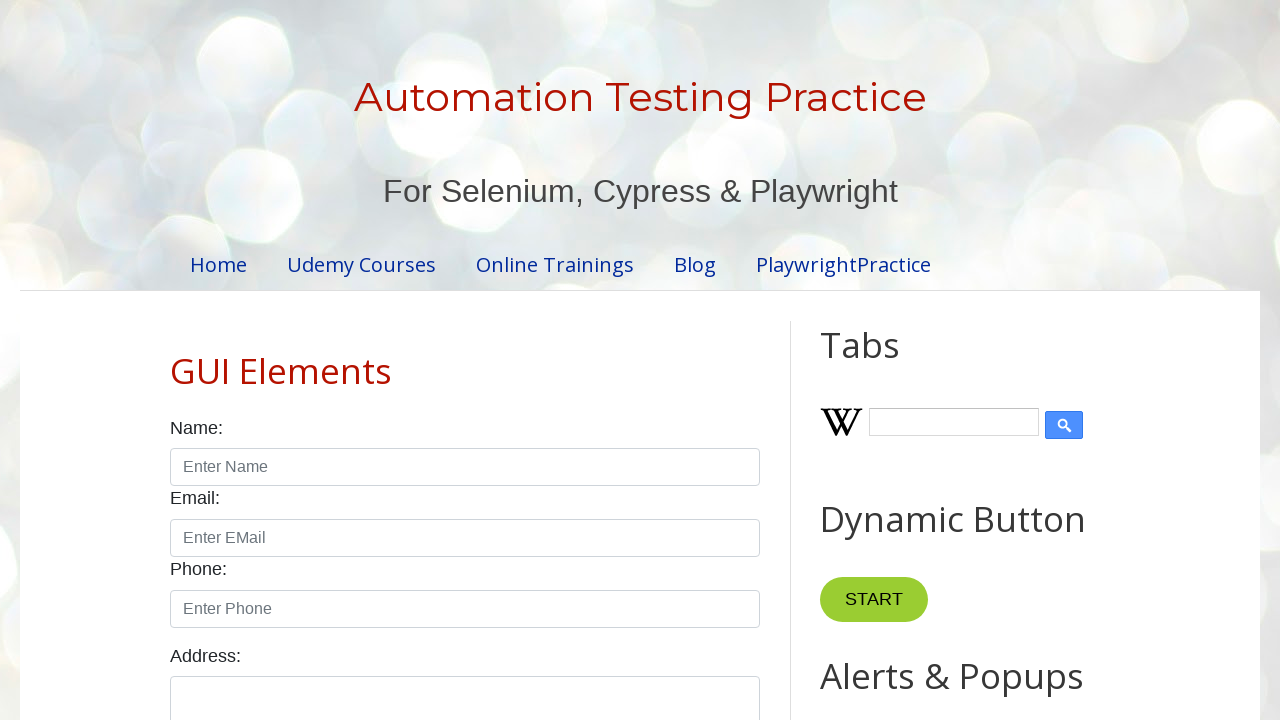

Navigated to test automation practice page
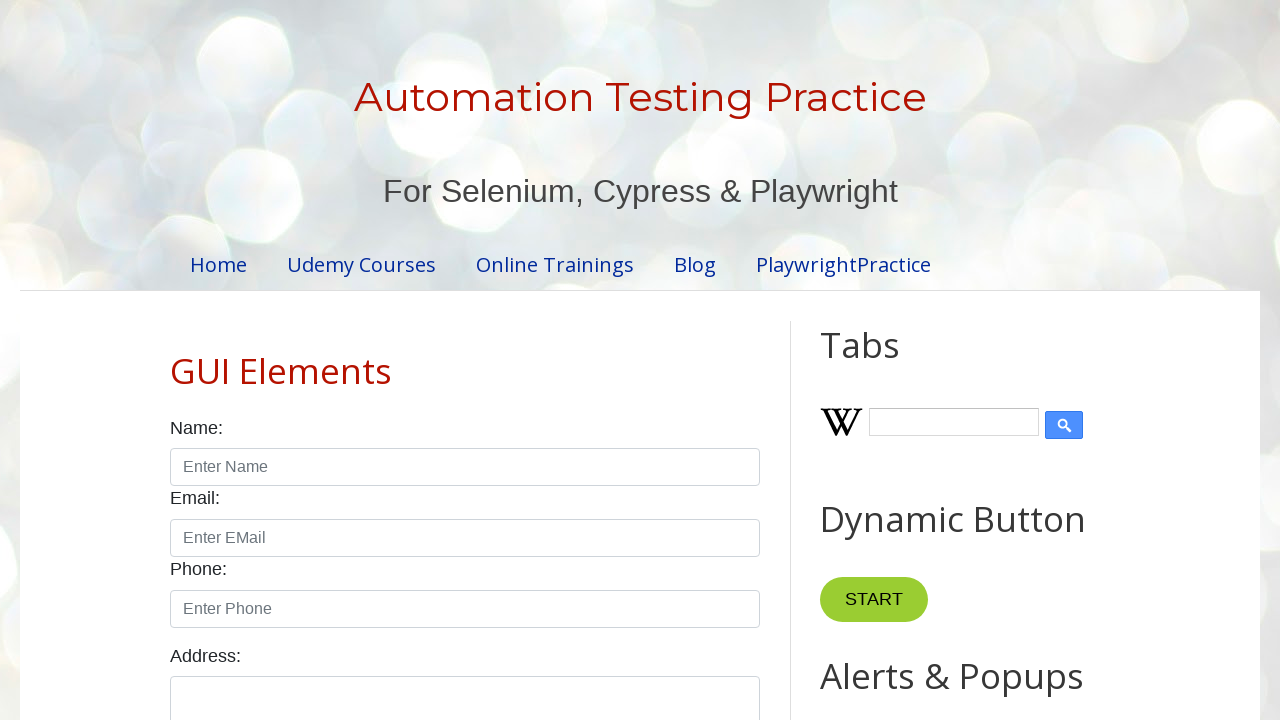

Scrolled to Days label section
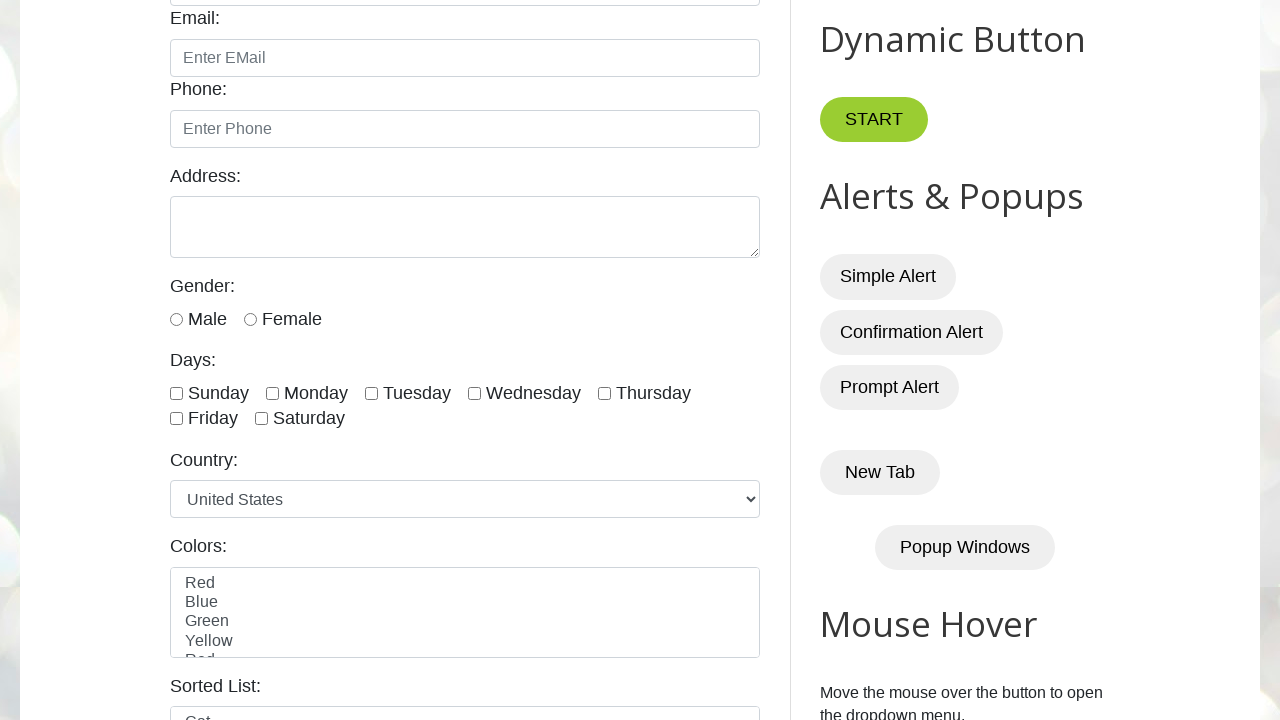

Sunday checkbox is visible
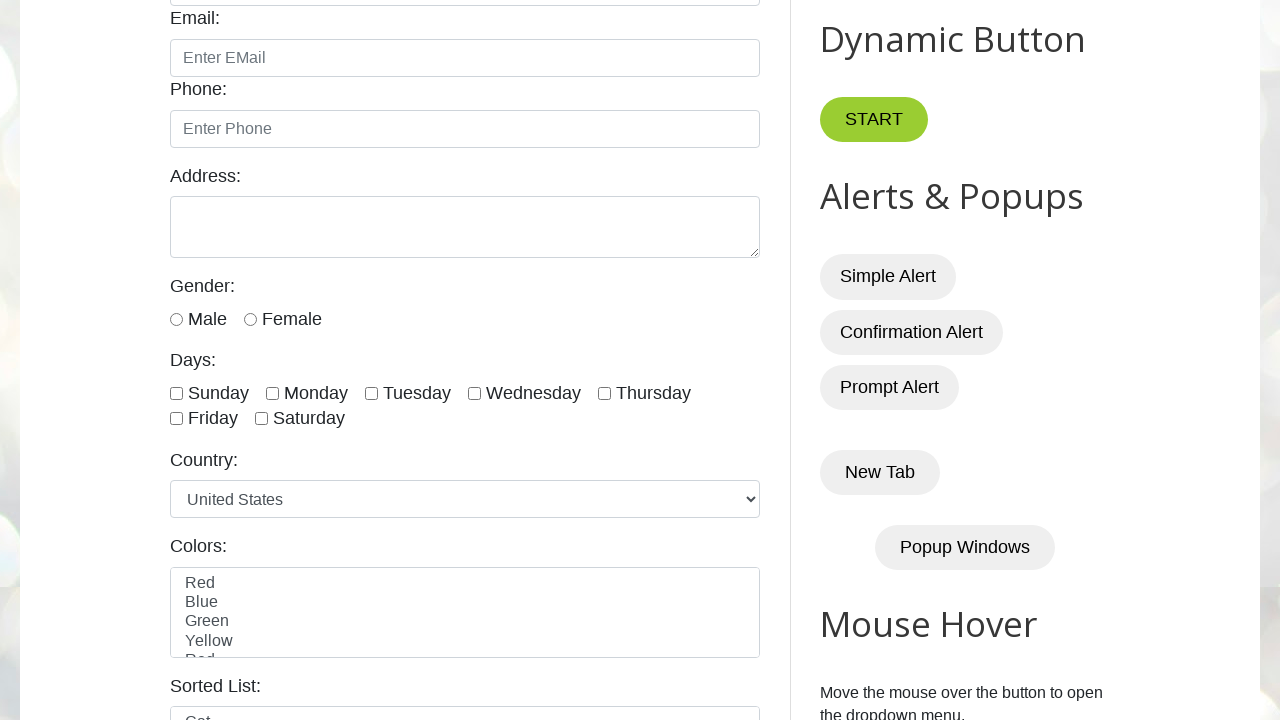

Monday checkbox is visible
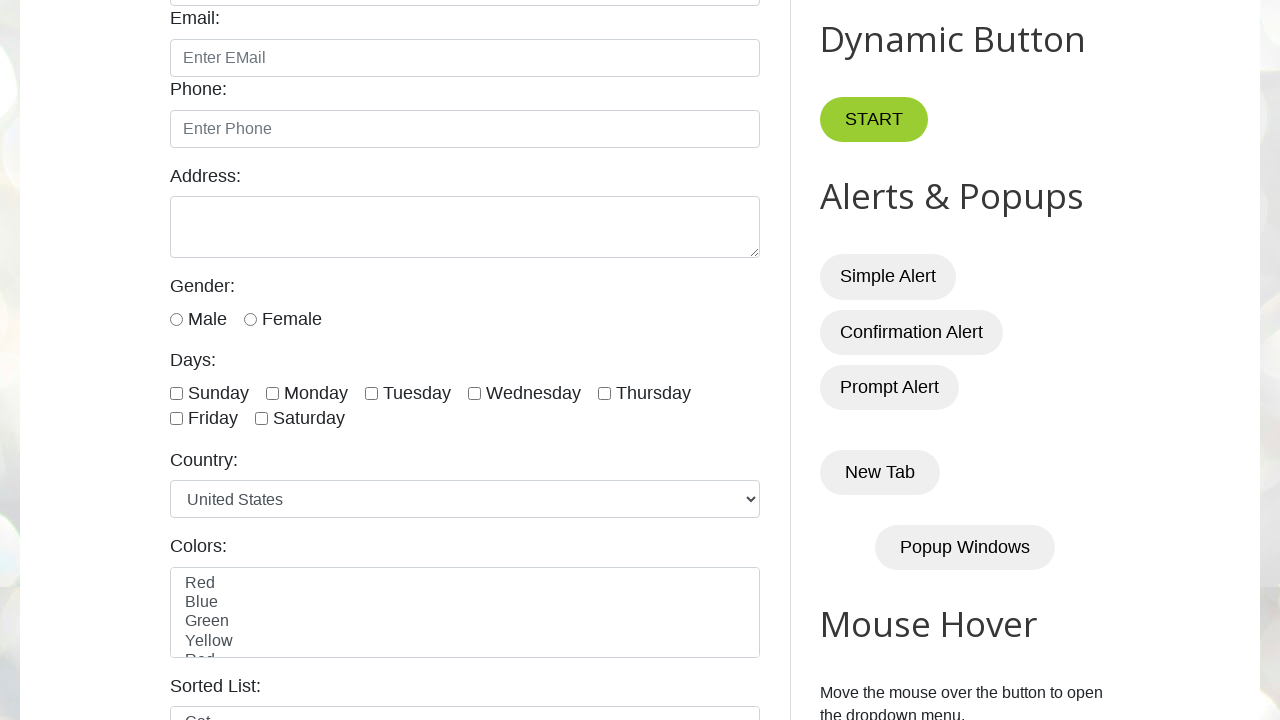

Tuesday checkbox is visible
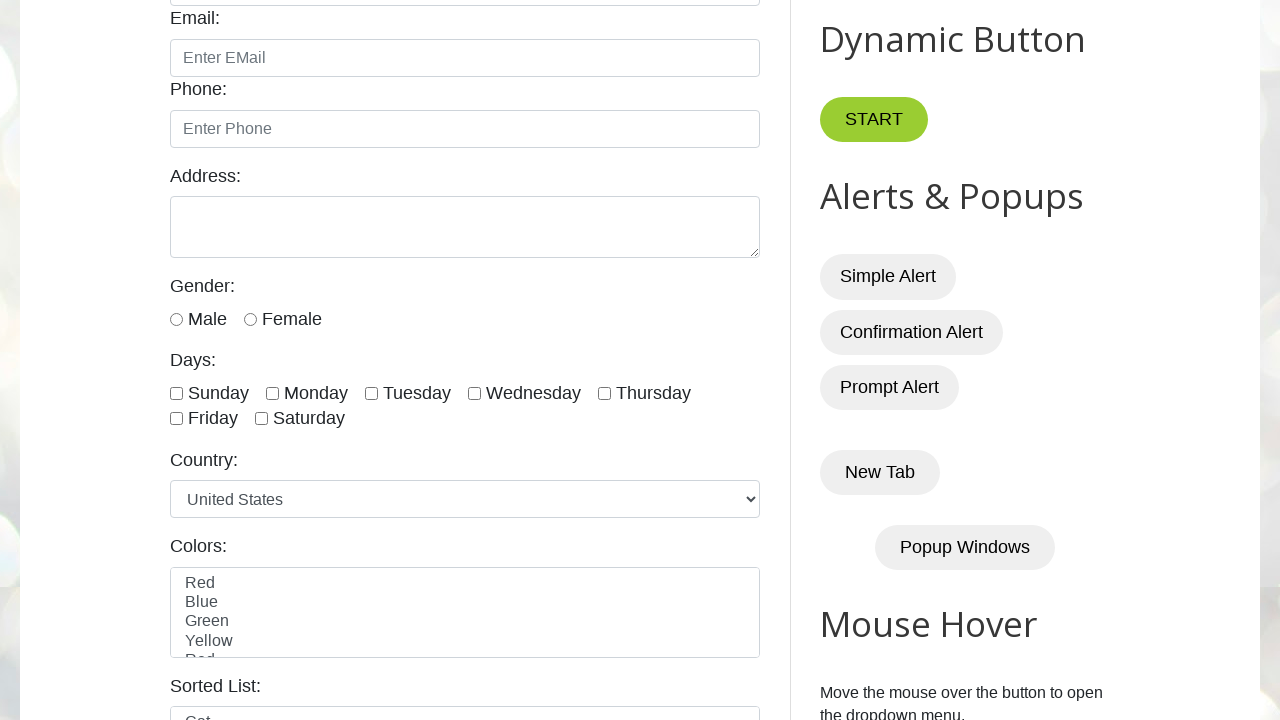

Wednesday checkbox is visible
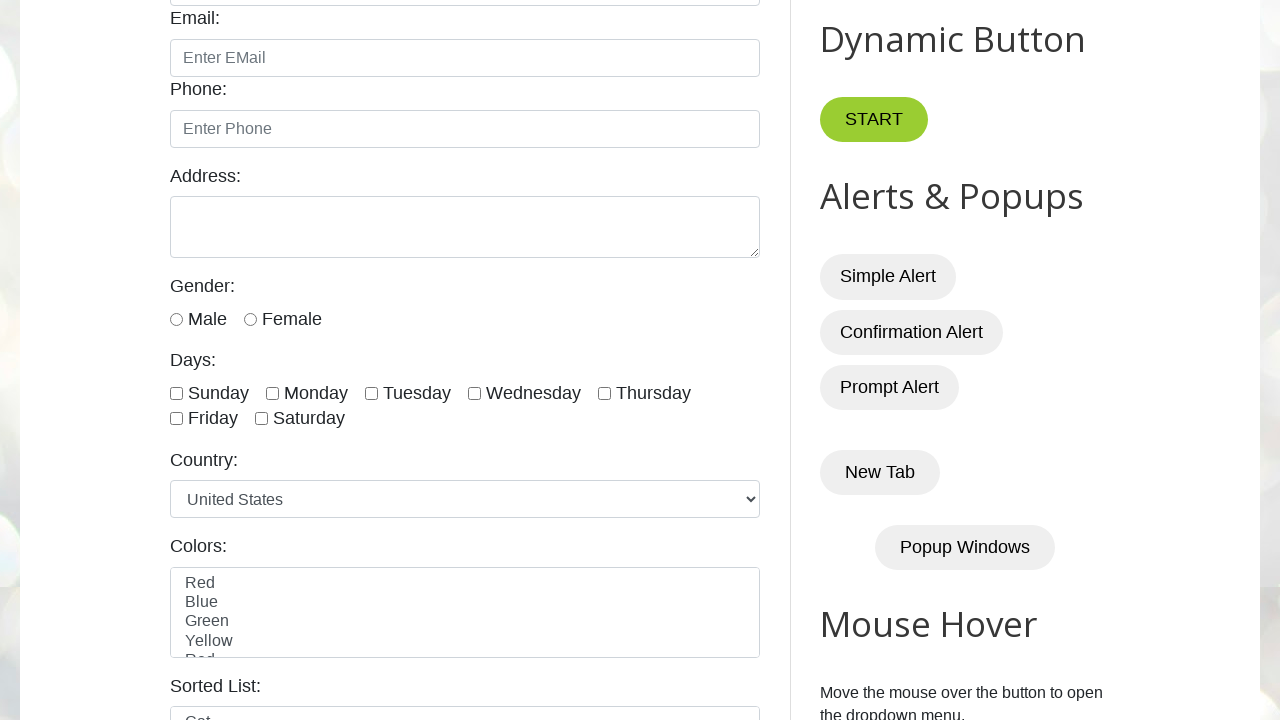

Thursday checkbox is visible
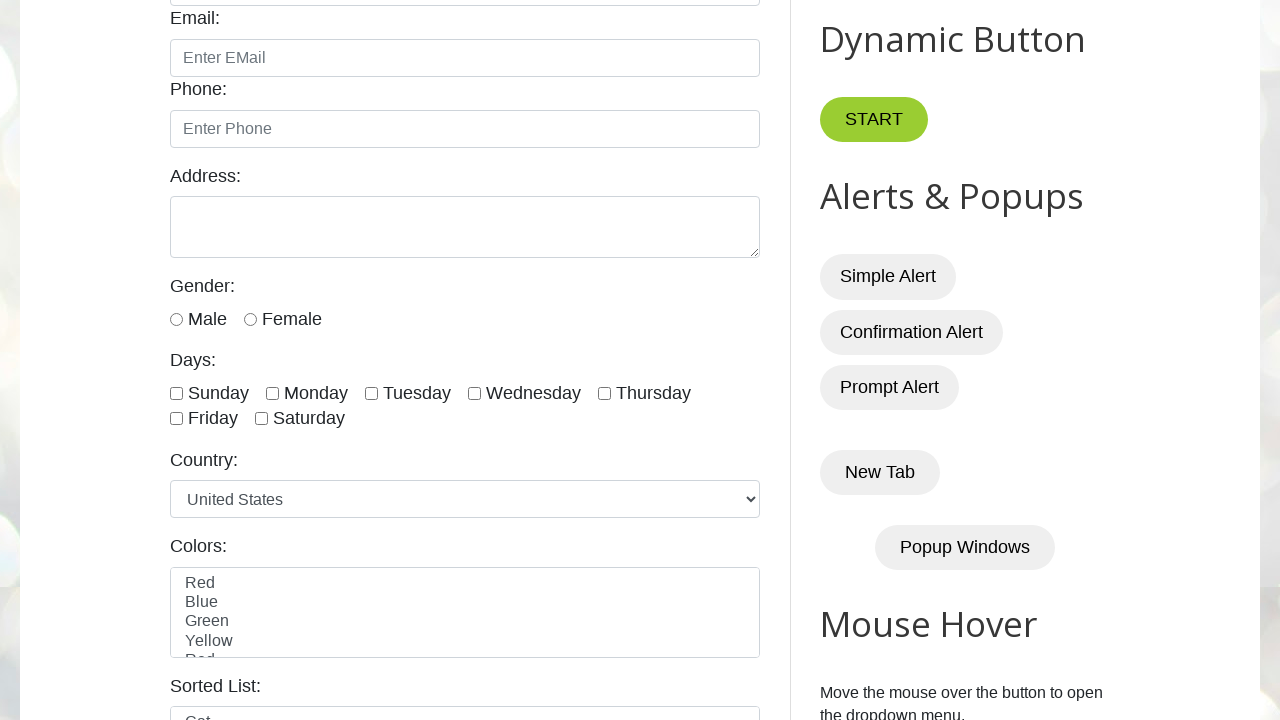

Friday checkbox is visible
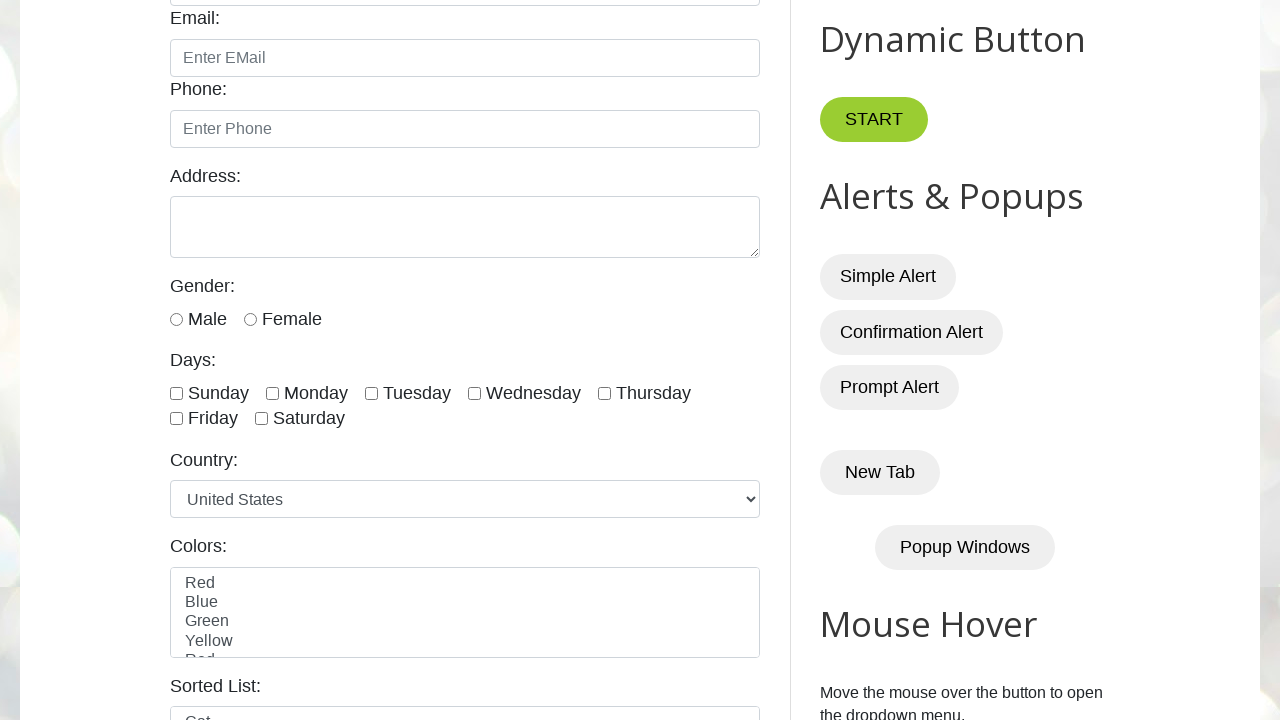

Saturday checkbox is visible
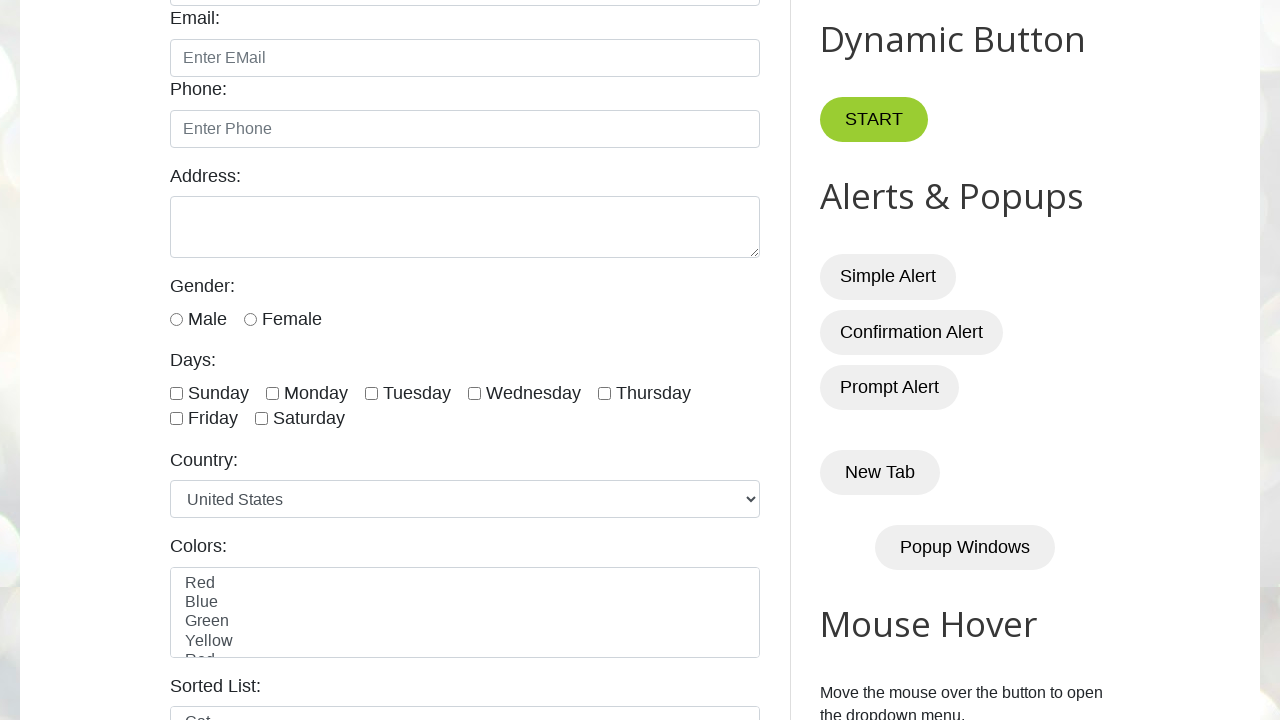

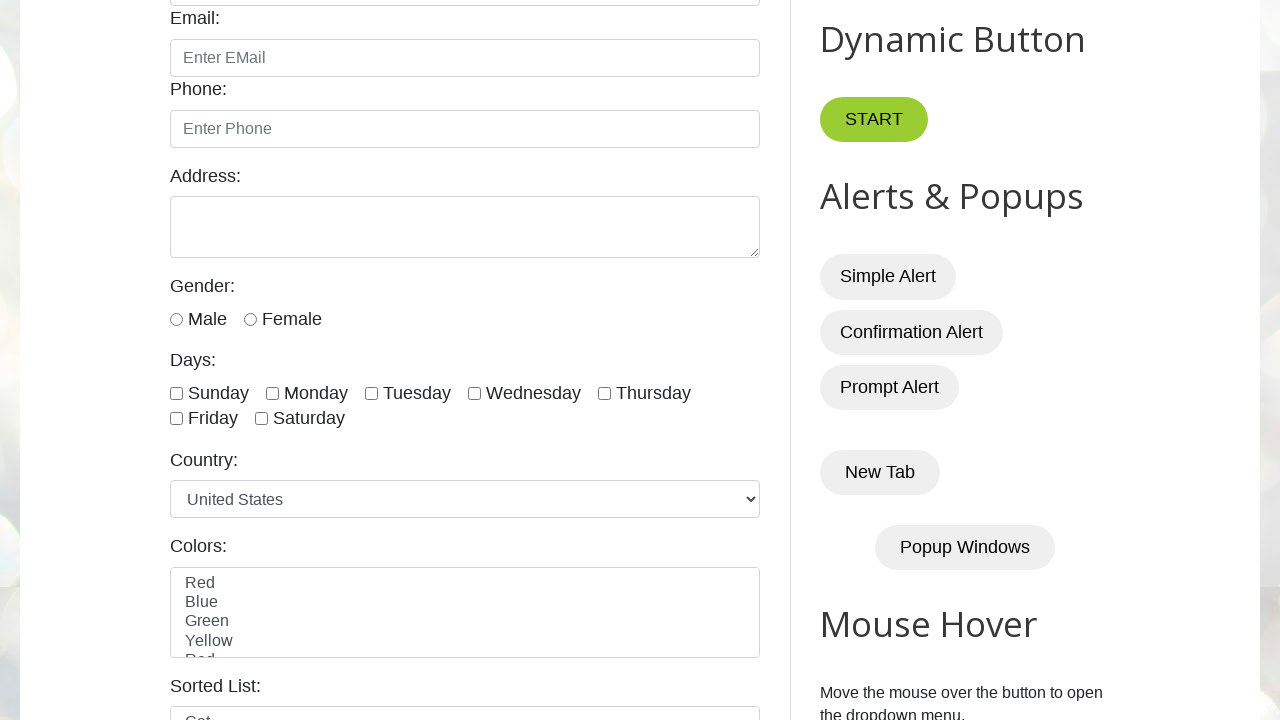